Tests checkbox functionality by clicking a checkbox twice to toggle its selected state on and off

Starting URL: https://qa-practice.netlify.app/checkboxes

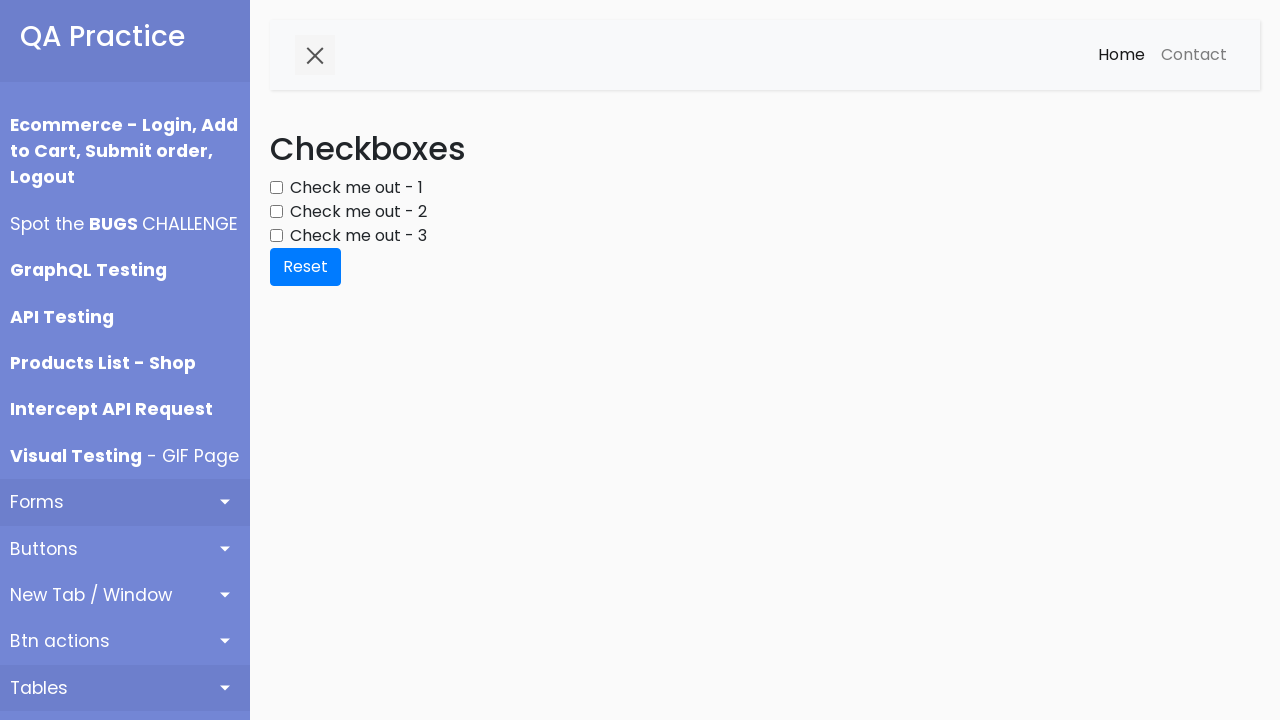

Located checkbox element with id 'checkbox1'
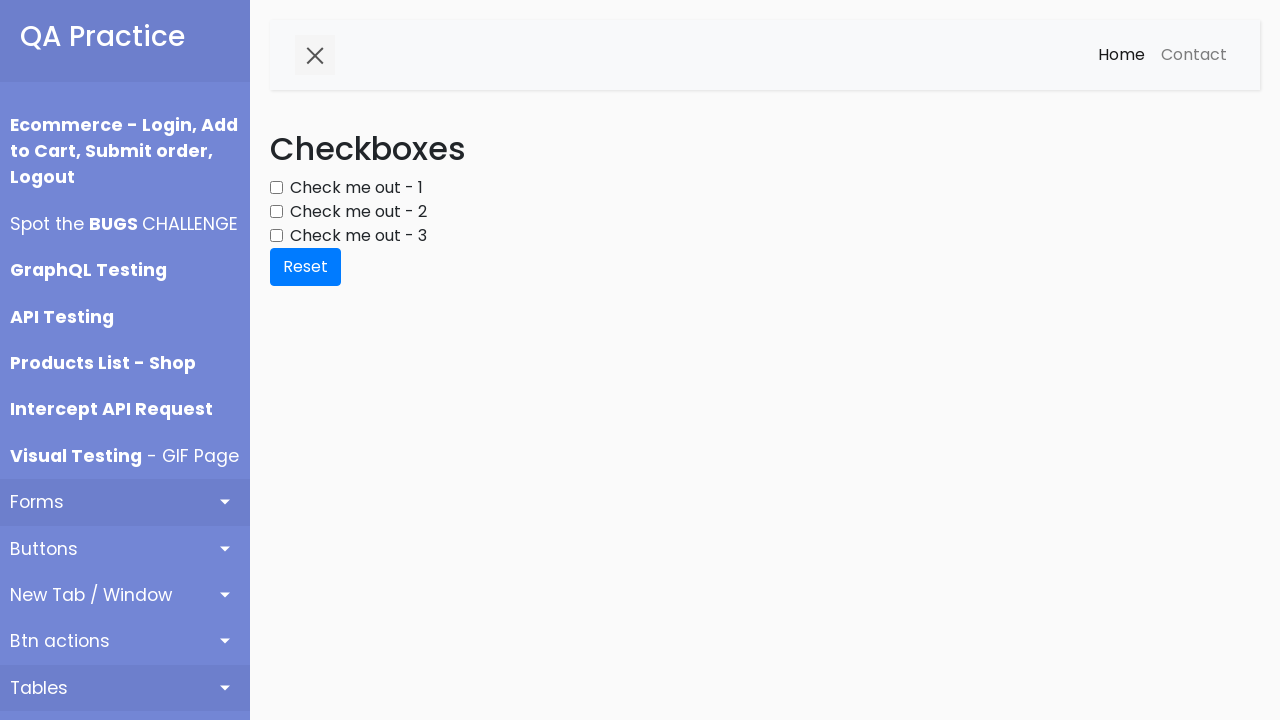

Checked initial state of checkbox
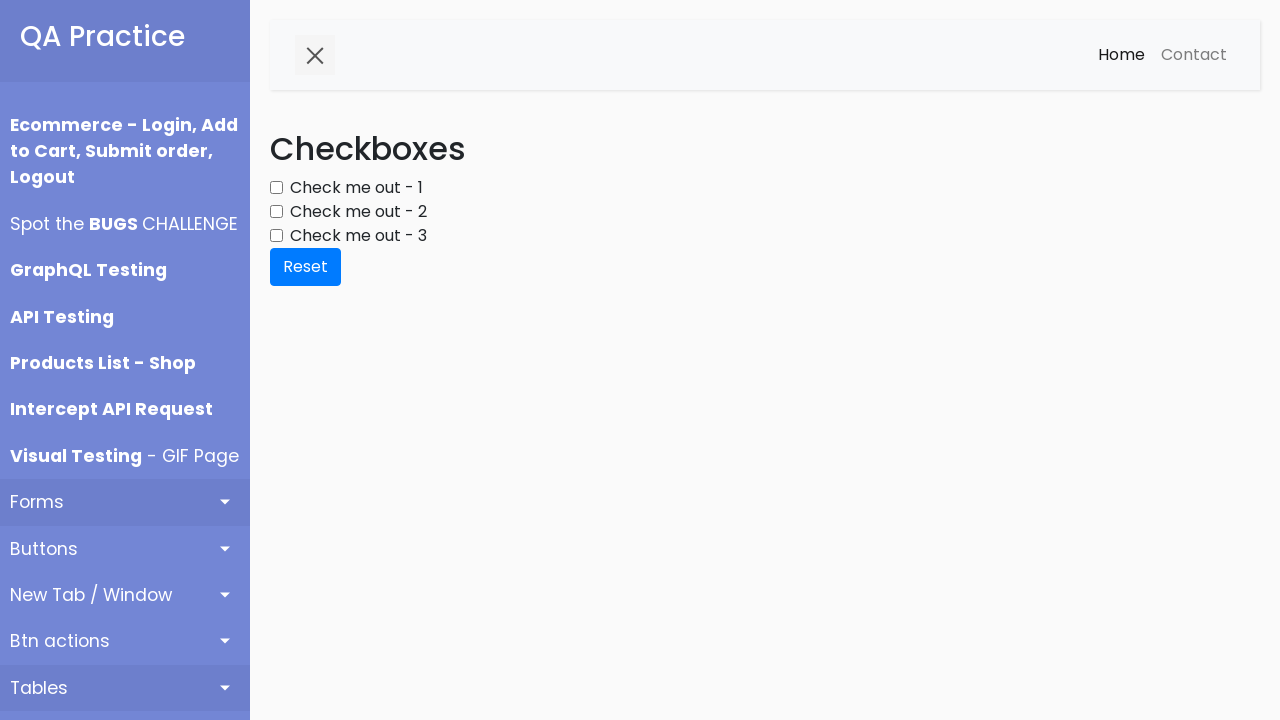

Clicked checkbox to toggle it on (first click) at (276, 188) on input#checkbox1
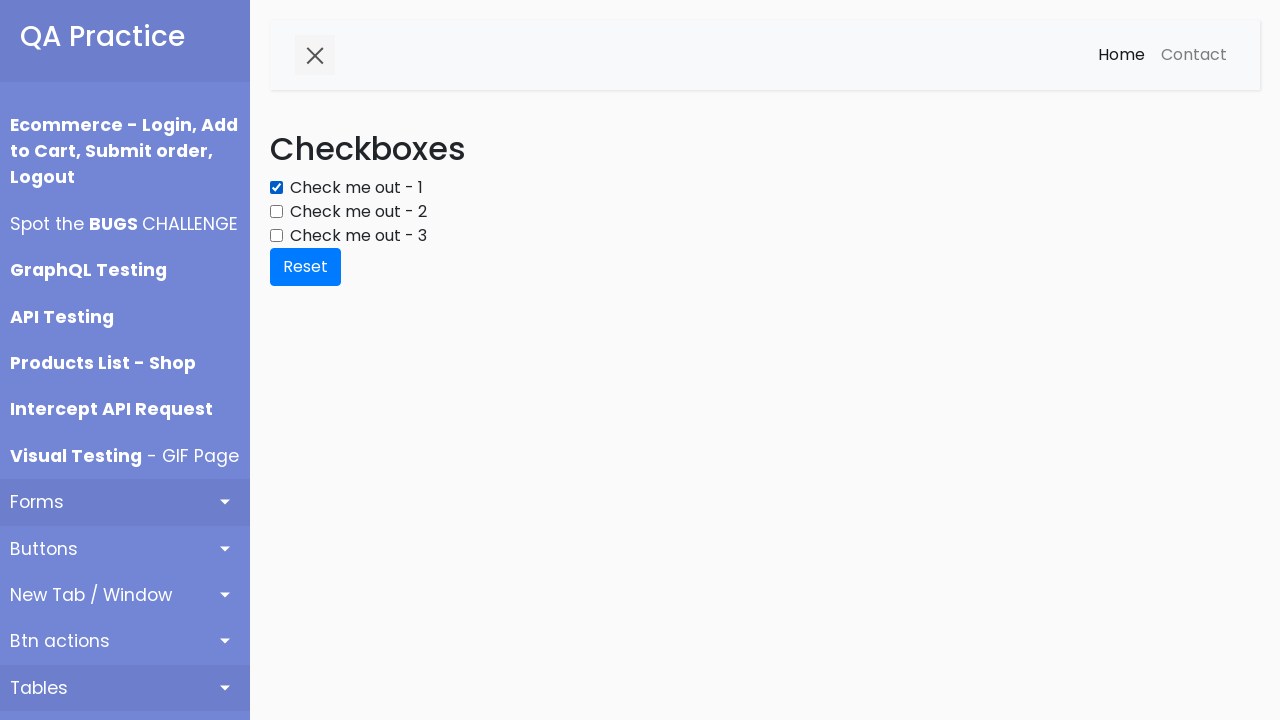

Verified checkbox state after first click
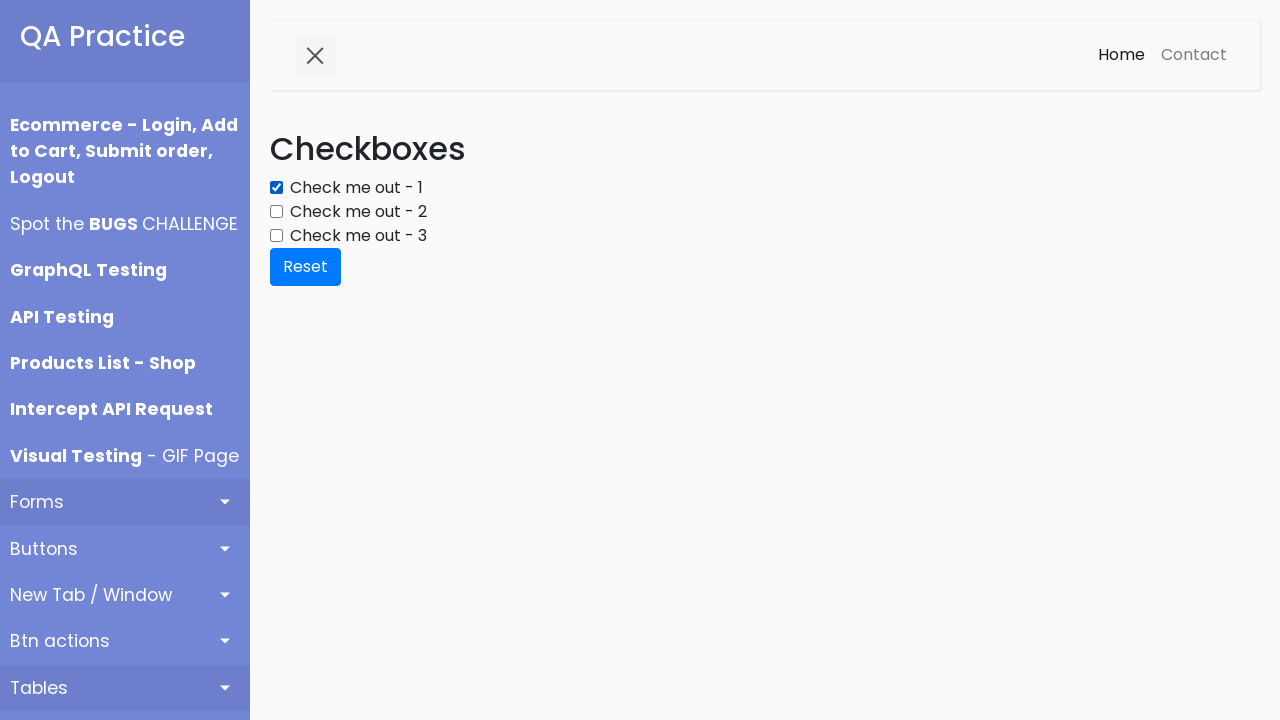

Clicked checkbox to toggle it off (second click) at (276, 188) on input#checkbox1
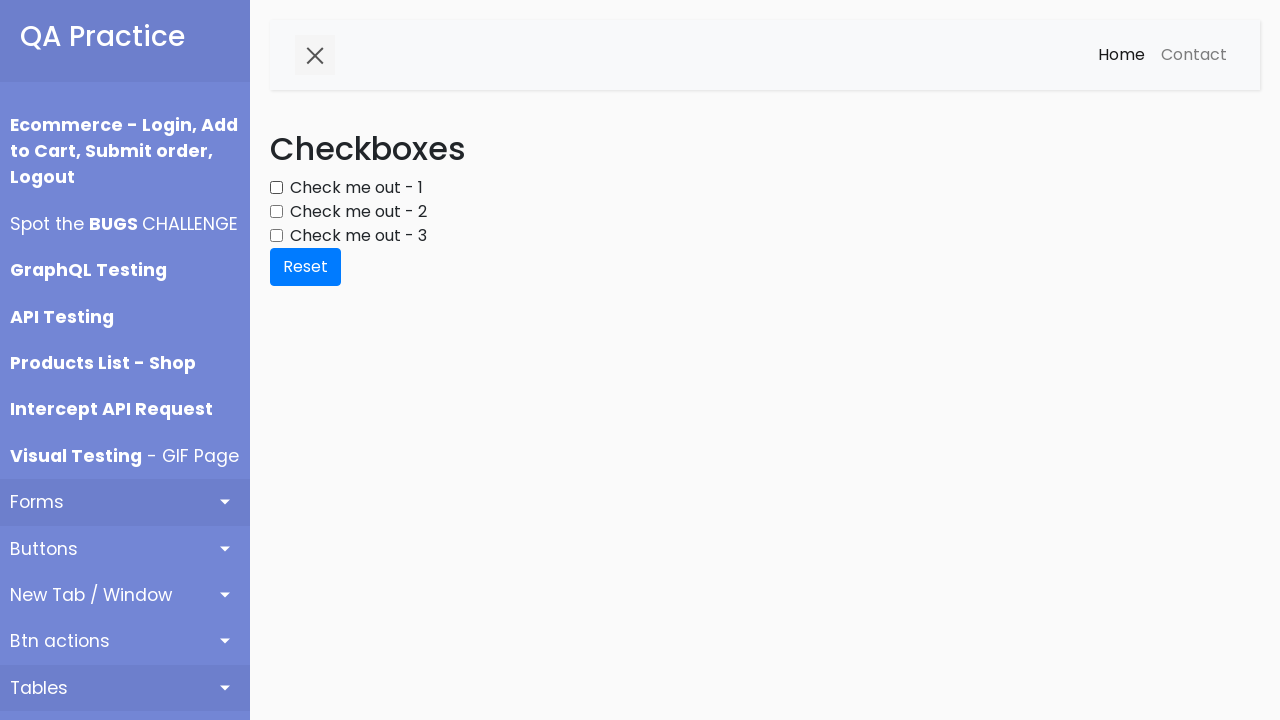

Verified checkbox state after second click
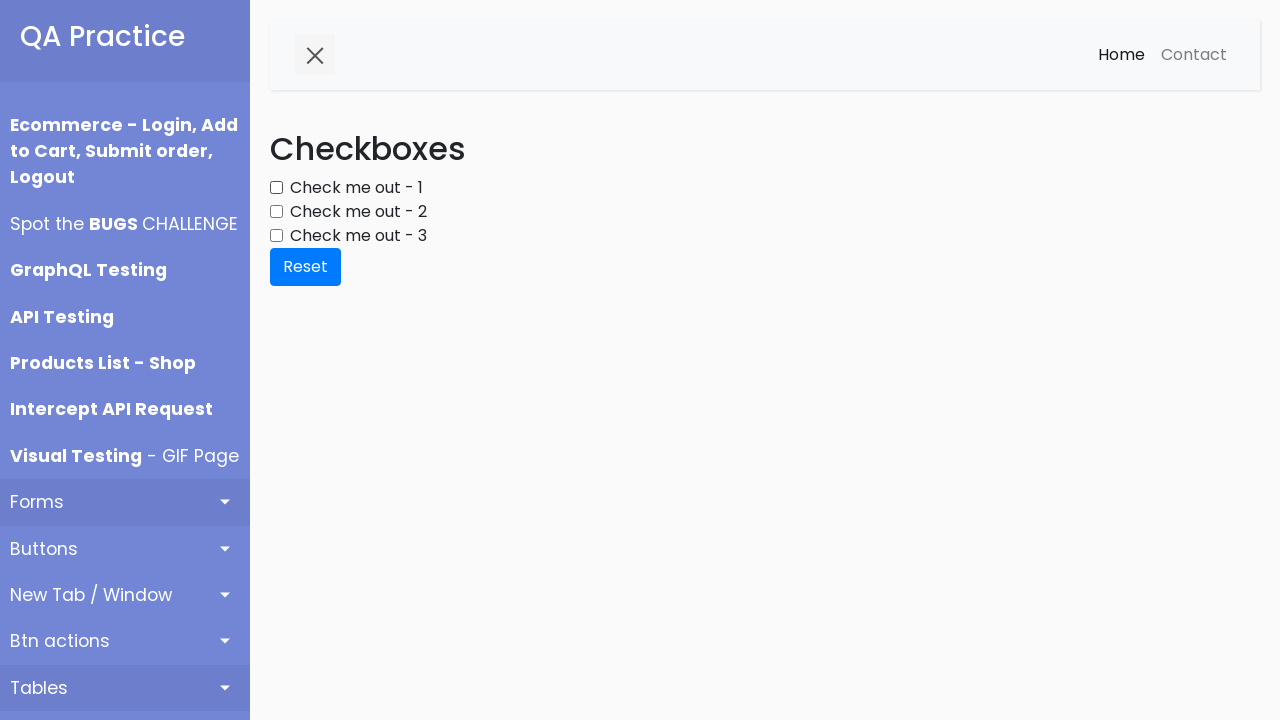

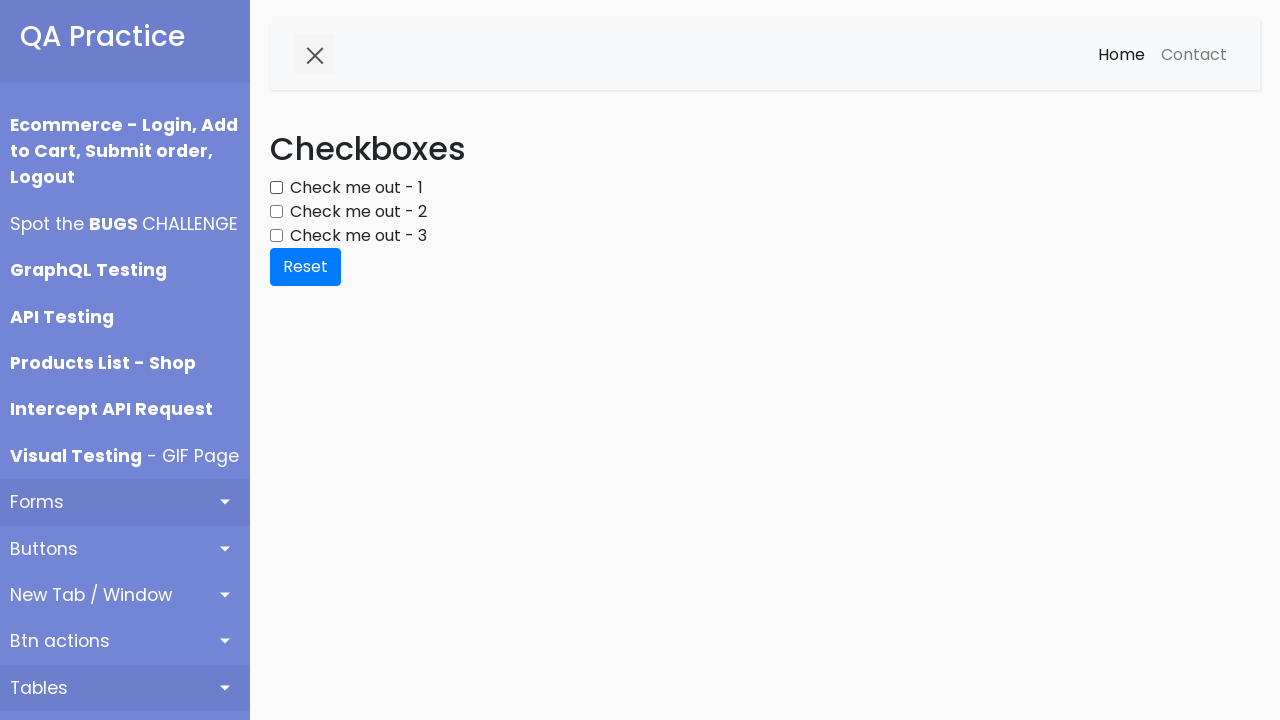